Tests a simple form by filling in first name, last name, city, and country fields, then submitting the form by clicking the button.

Starting URL: http://suninjuly.github.io/simple_form_find_task.html

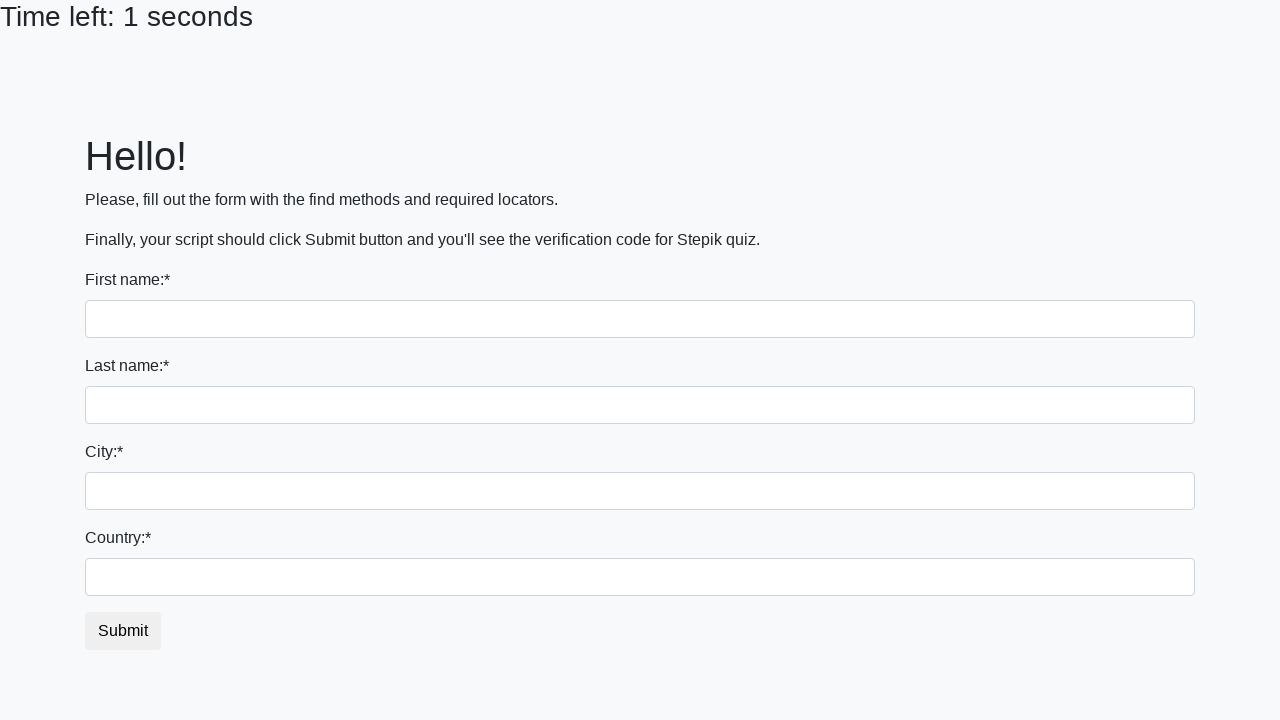

Filled first name field with 'Сергей' on input
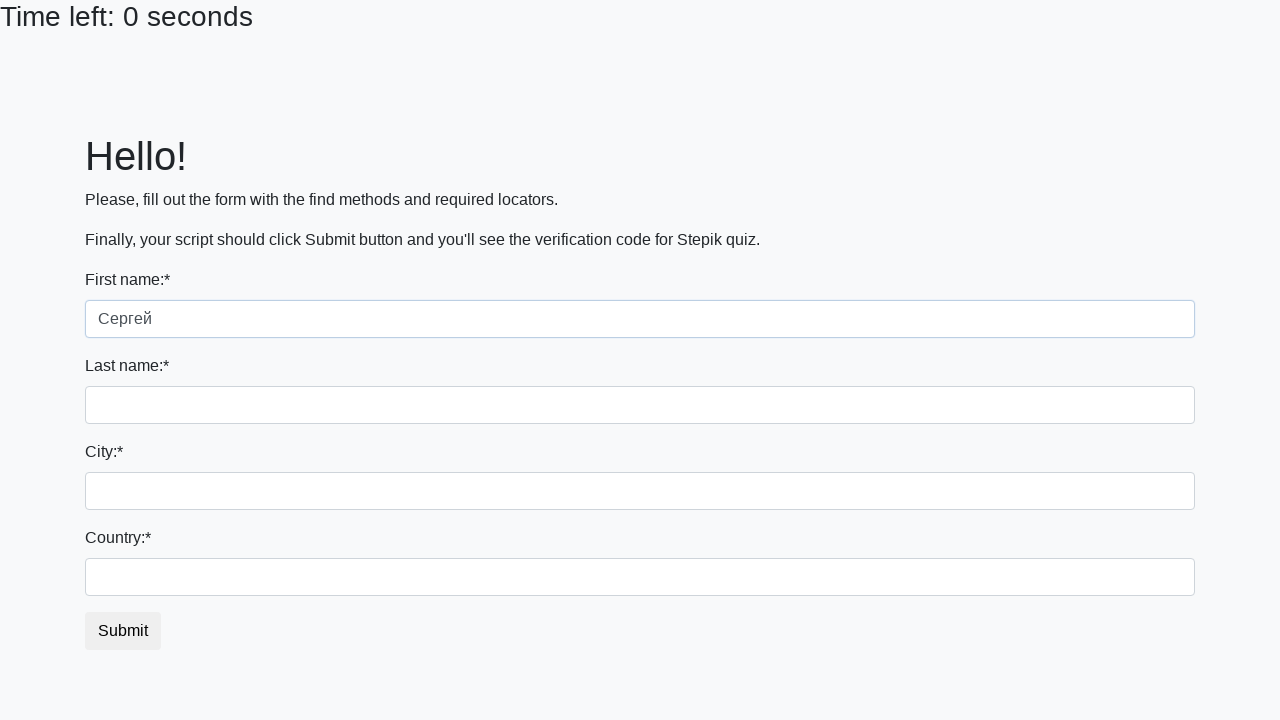

Filled last name field with 'Колотов' on input[name='last_name']
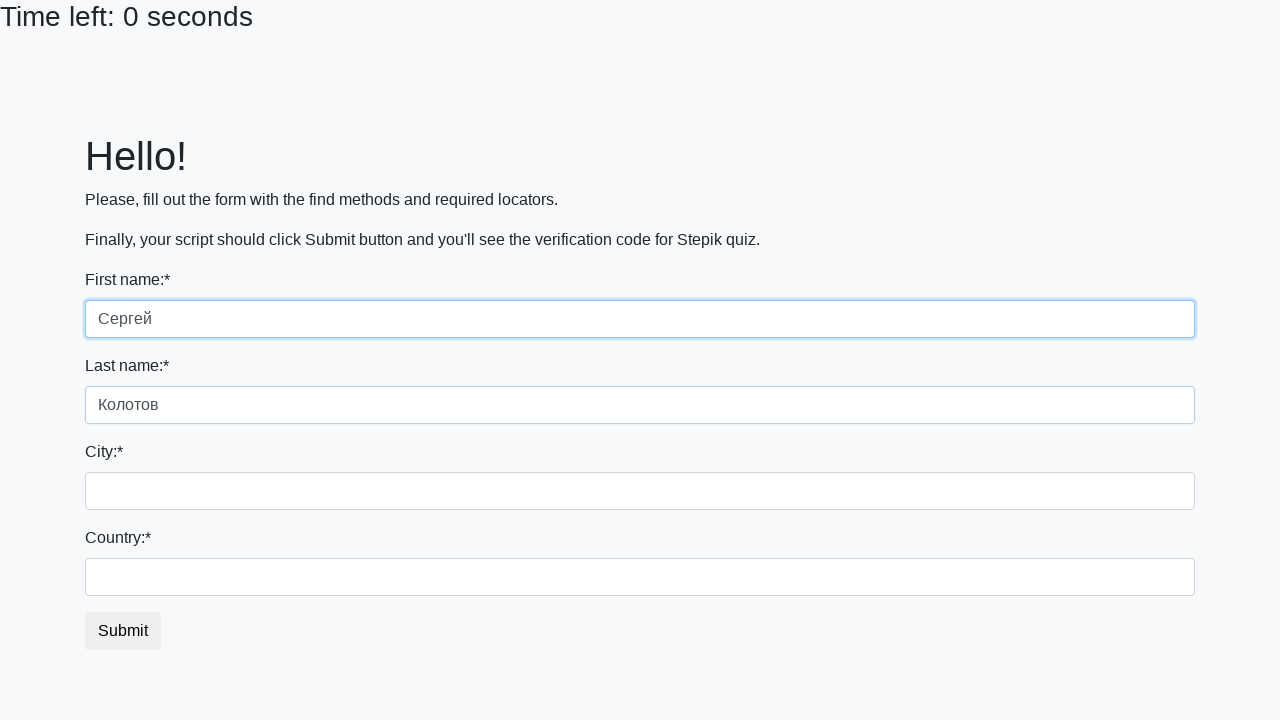

Filled city field with 'Барабинск' on .form-control.city
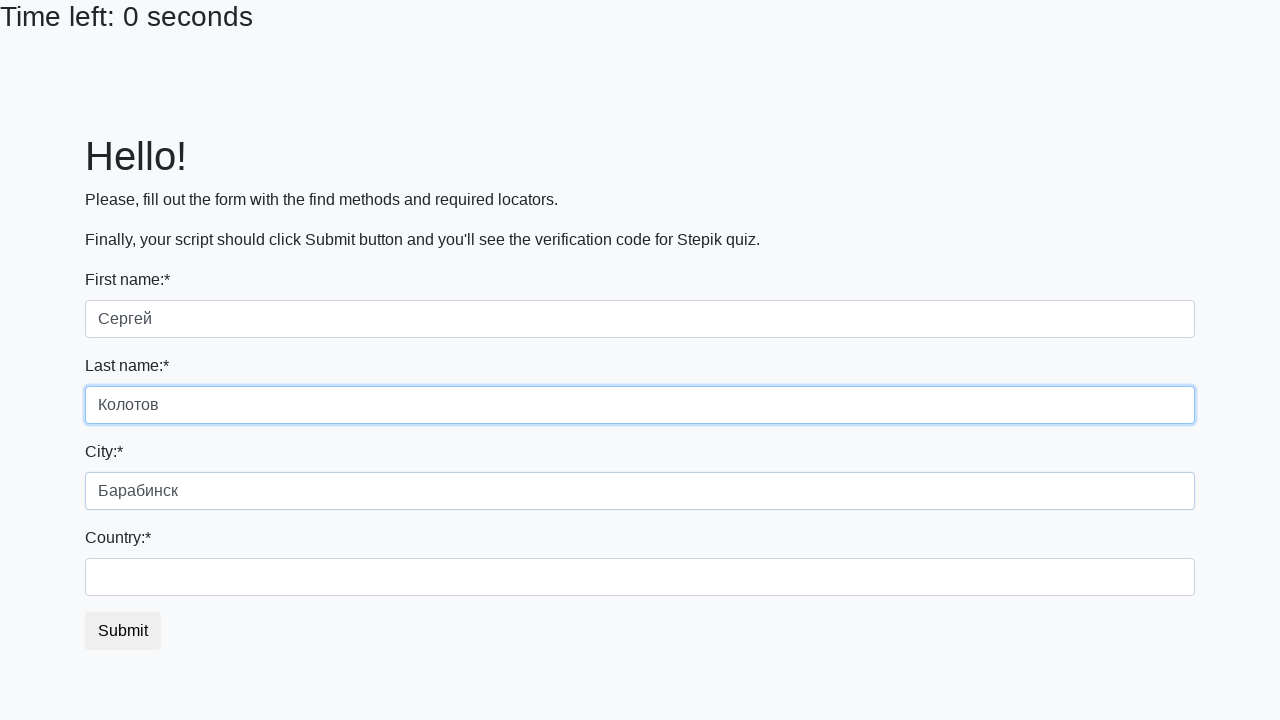

Filled country field with 'Russia' on #country
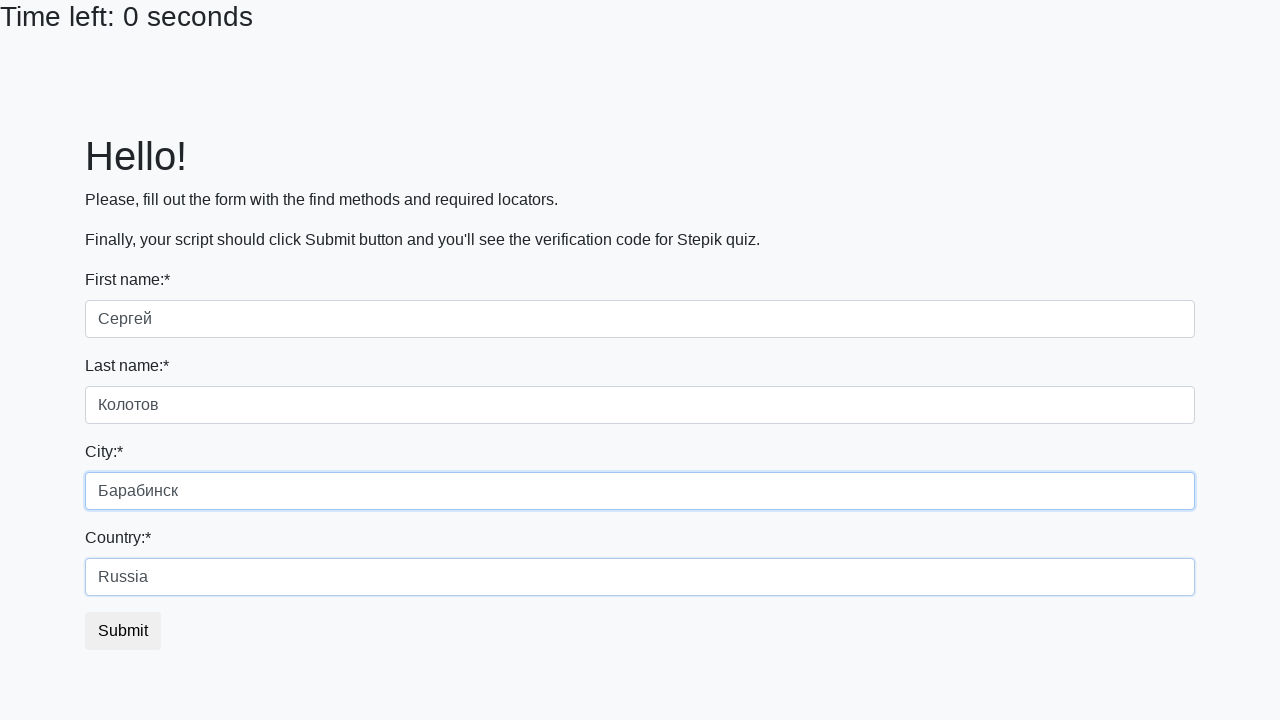

Clicked submit button to submit the form at (123, 631) on button.btn
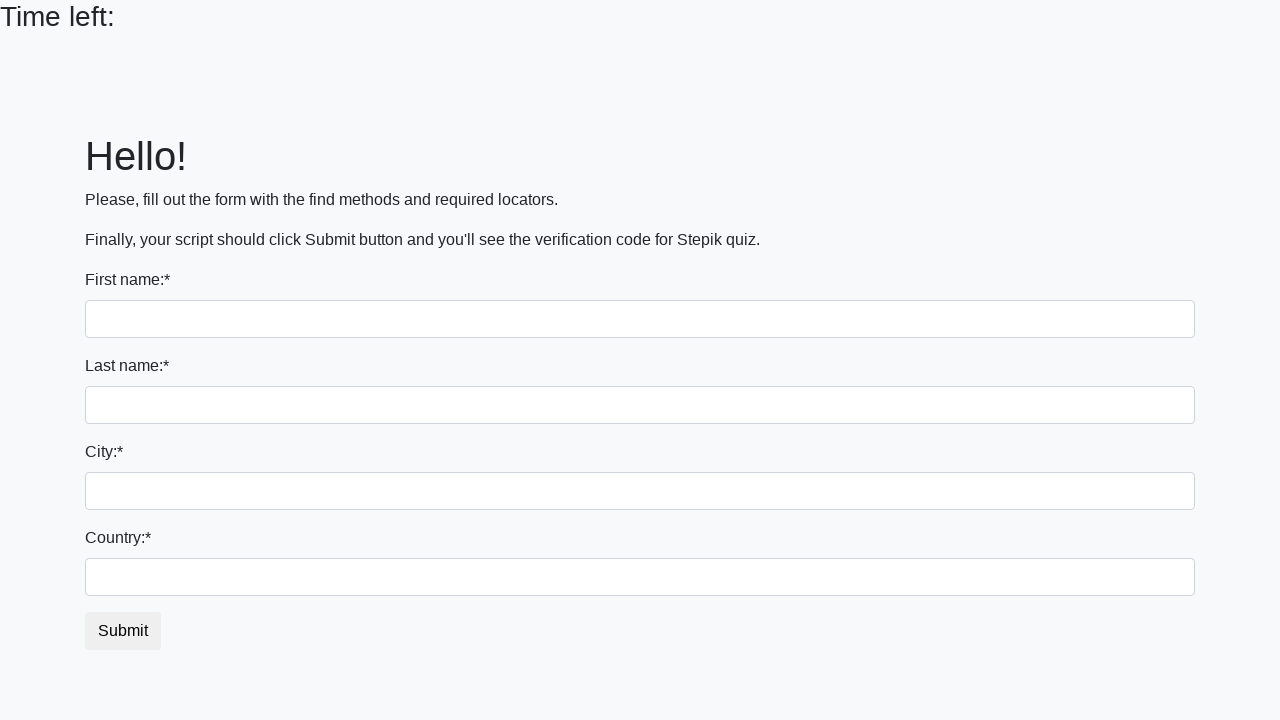

Waited for form submission to complete
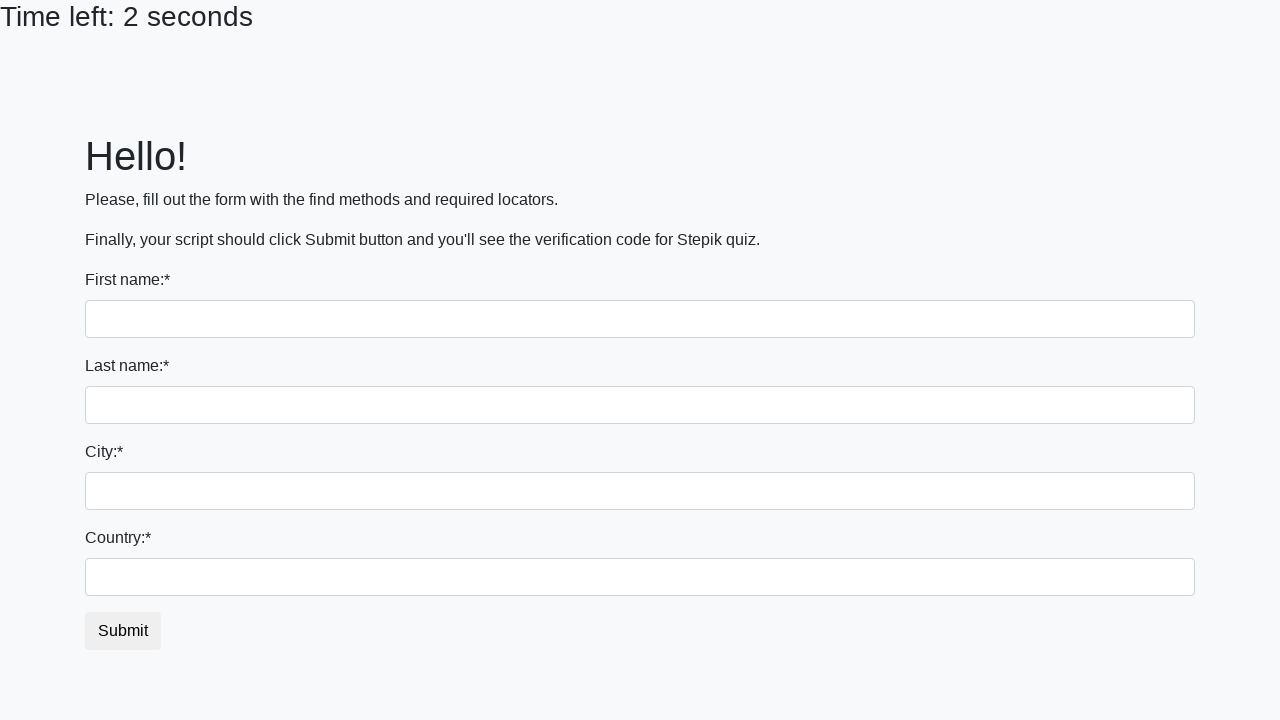

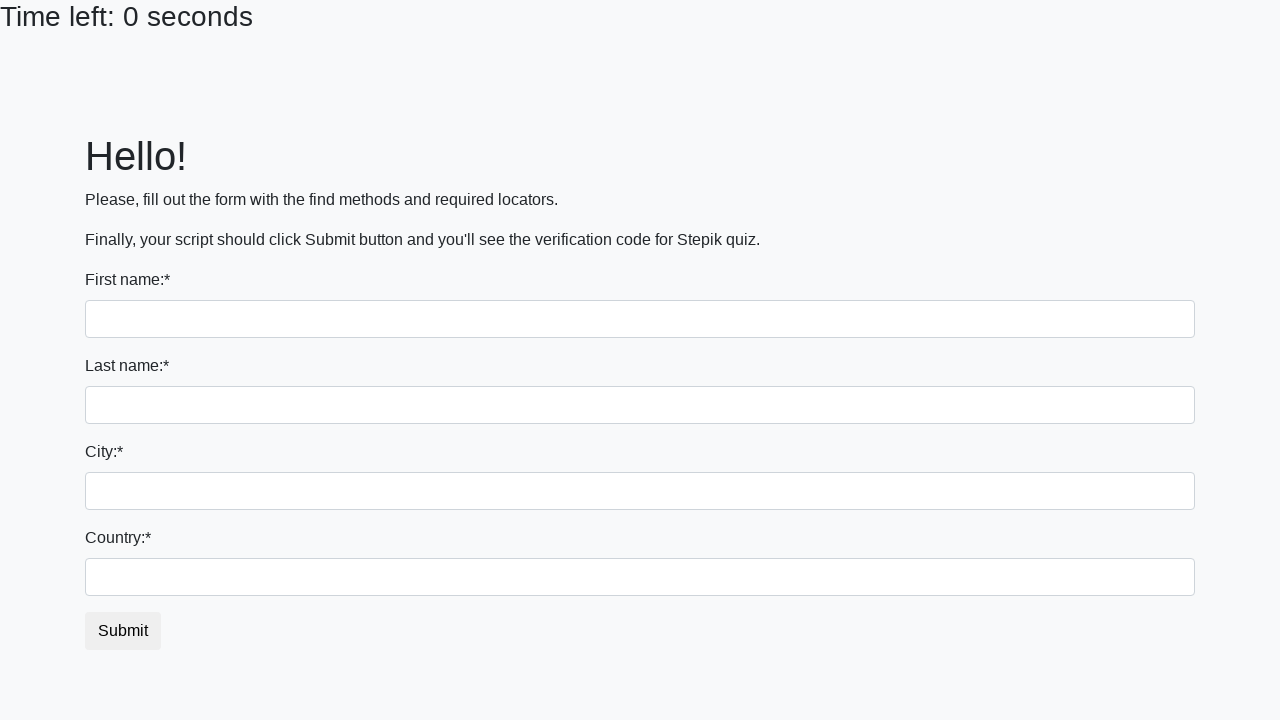